Navigates to the DemoQA website and waits for the page to load, verifying basic page accessibility.

Starting URL: https://demoqa.com/

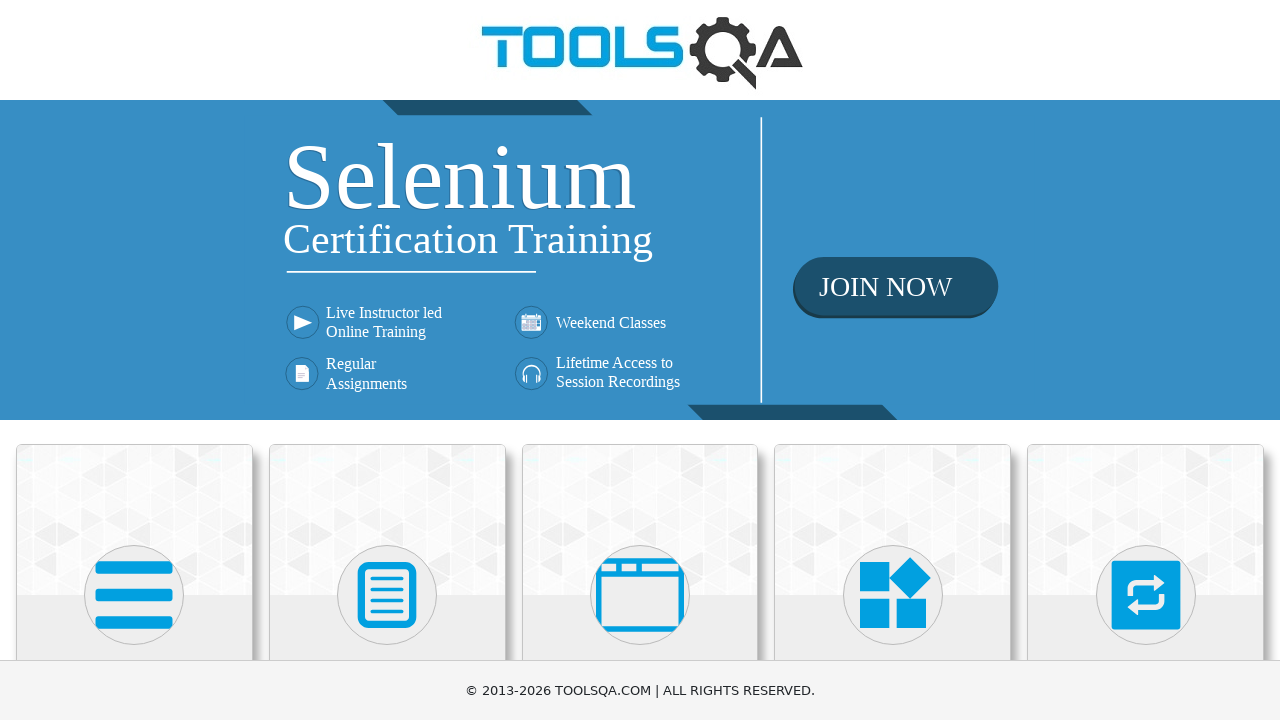

Navigated to DemoQA website at https://demoqa.com/
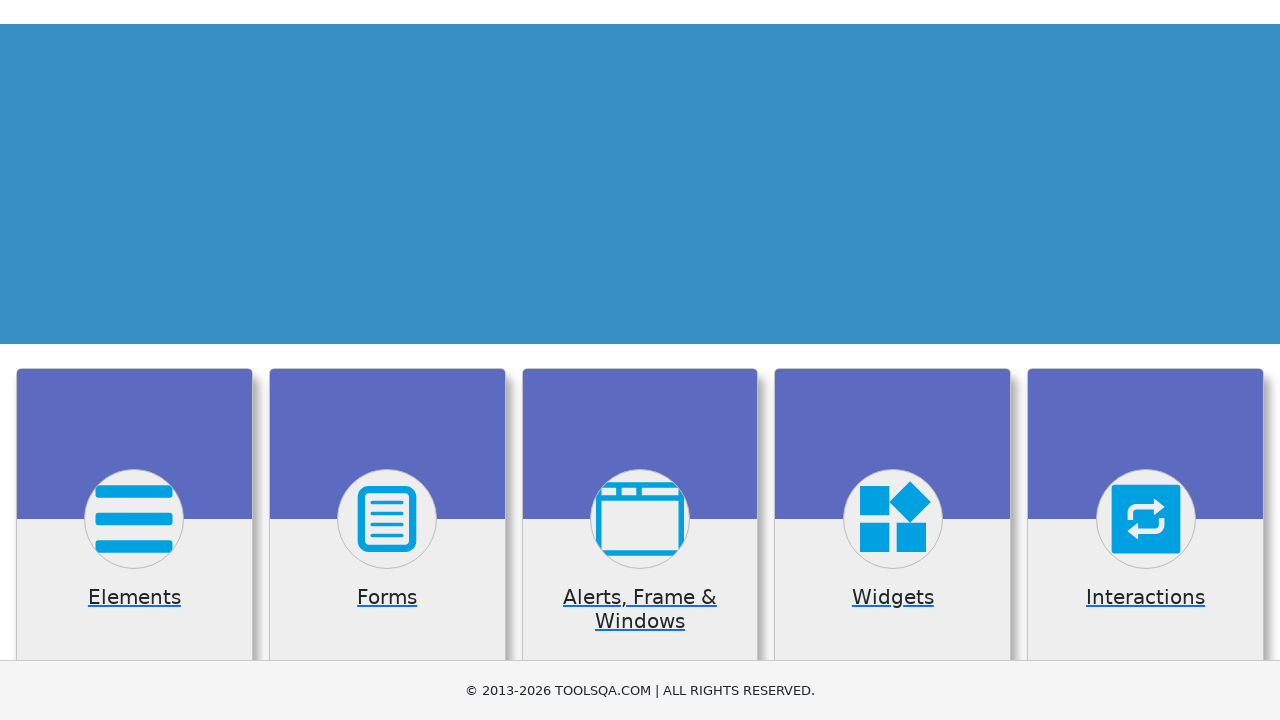

Waited for main page content (.card-body) to be visible
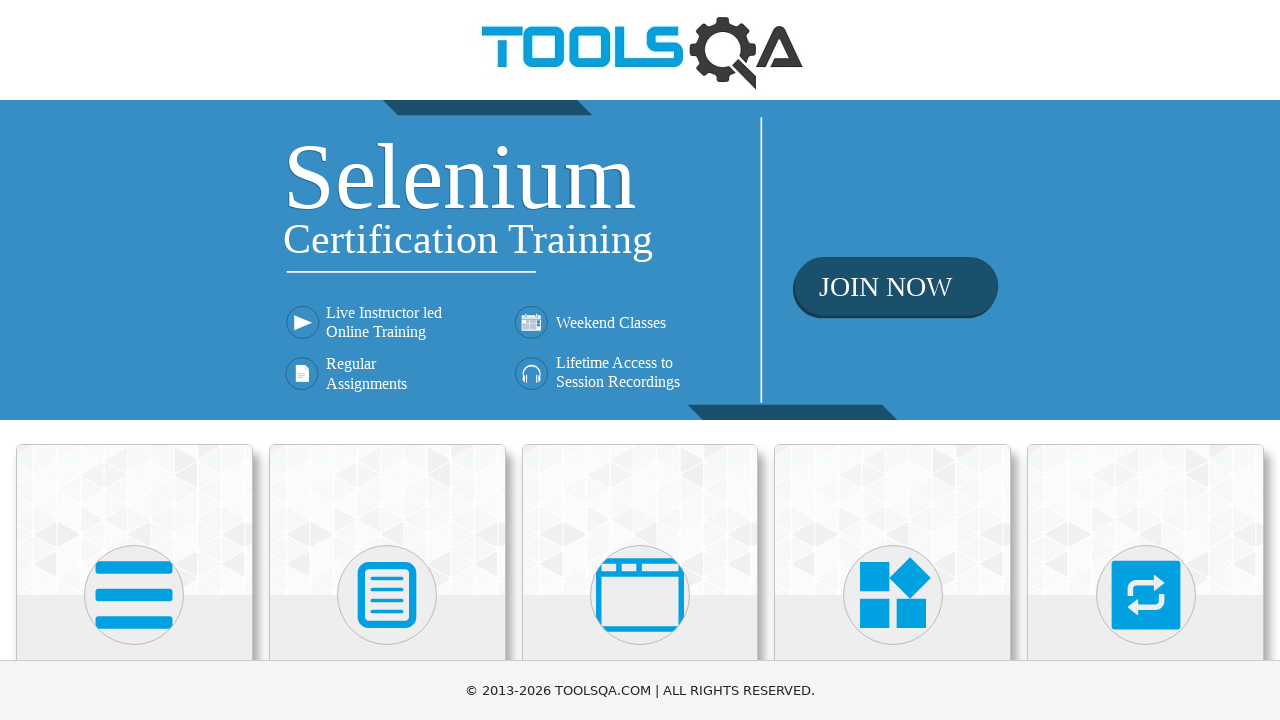

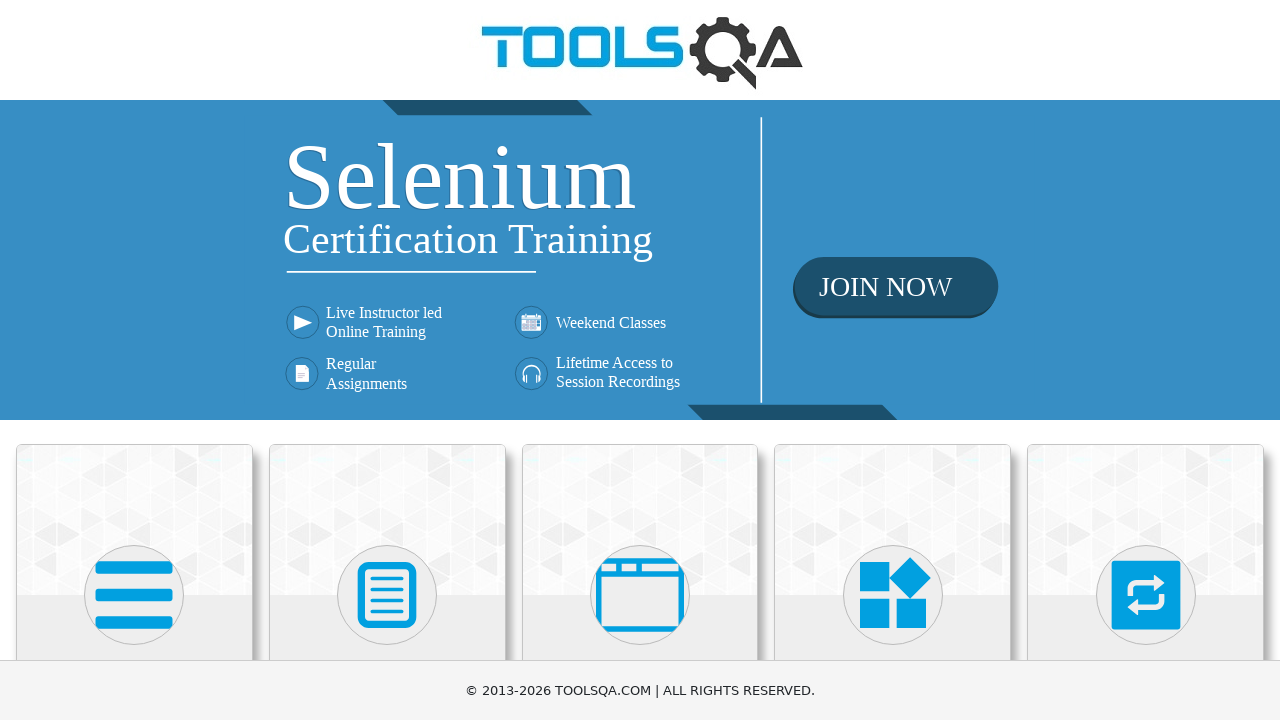